Verifies the homepage is crawlable by checking it loads successfully and does not have noindex directives.

Starting URL: https://www.netlify.com/

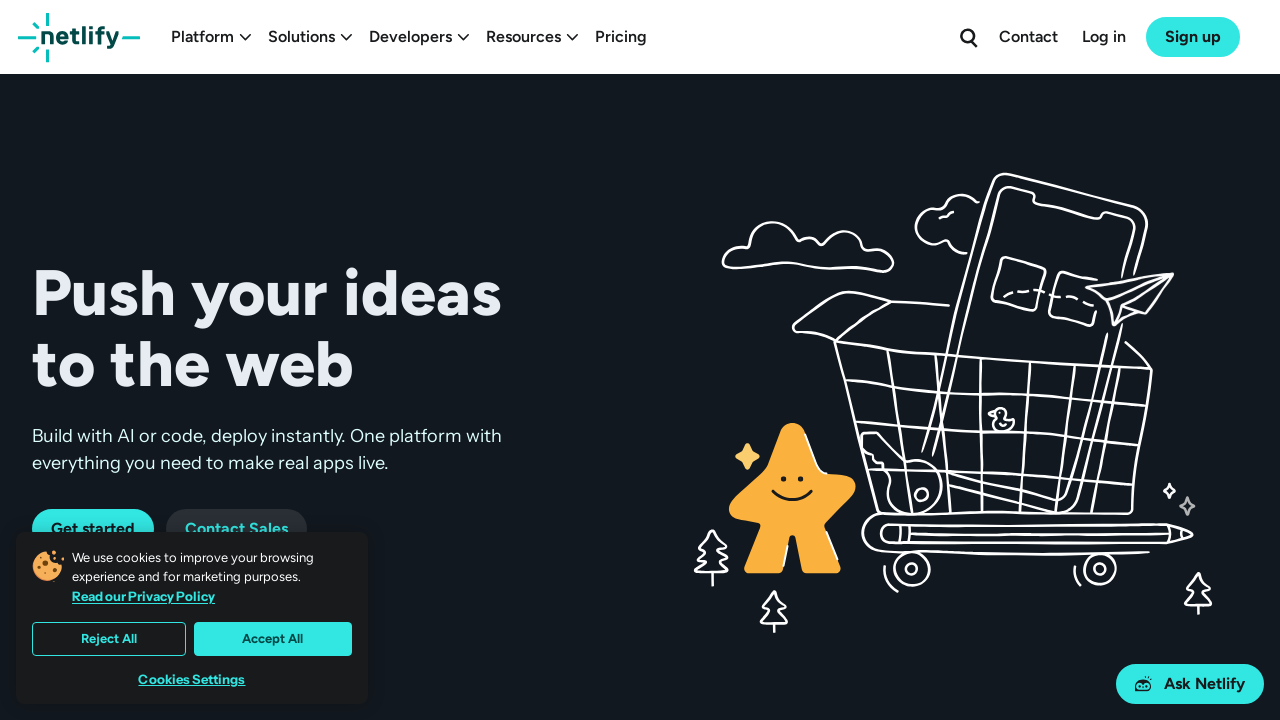

Waited for homepage to load (domcontentloaded state)
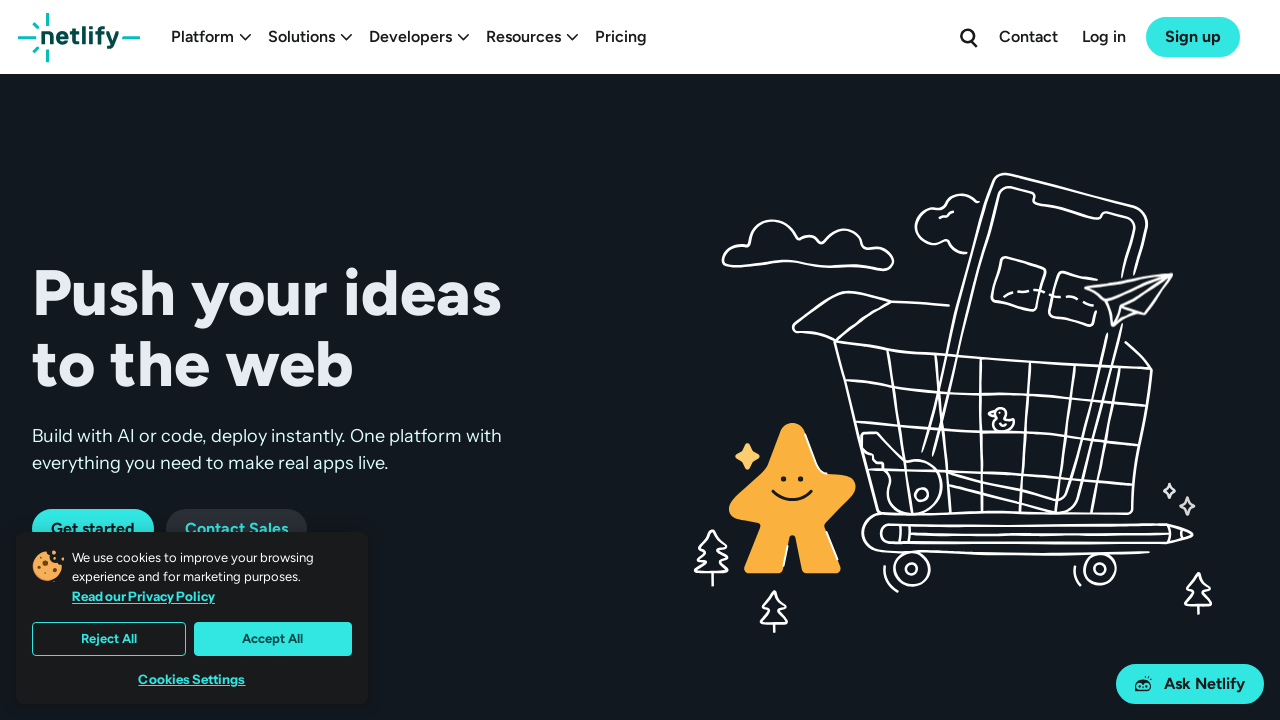

Located robots meta tag
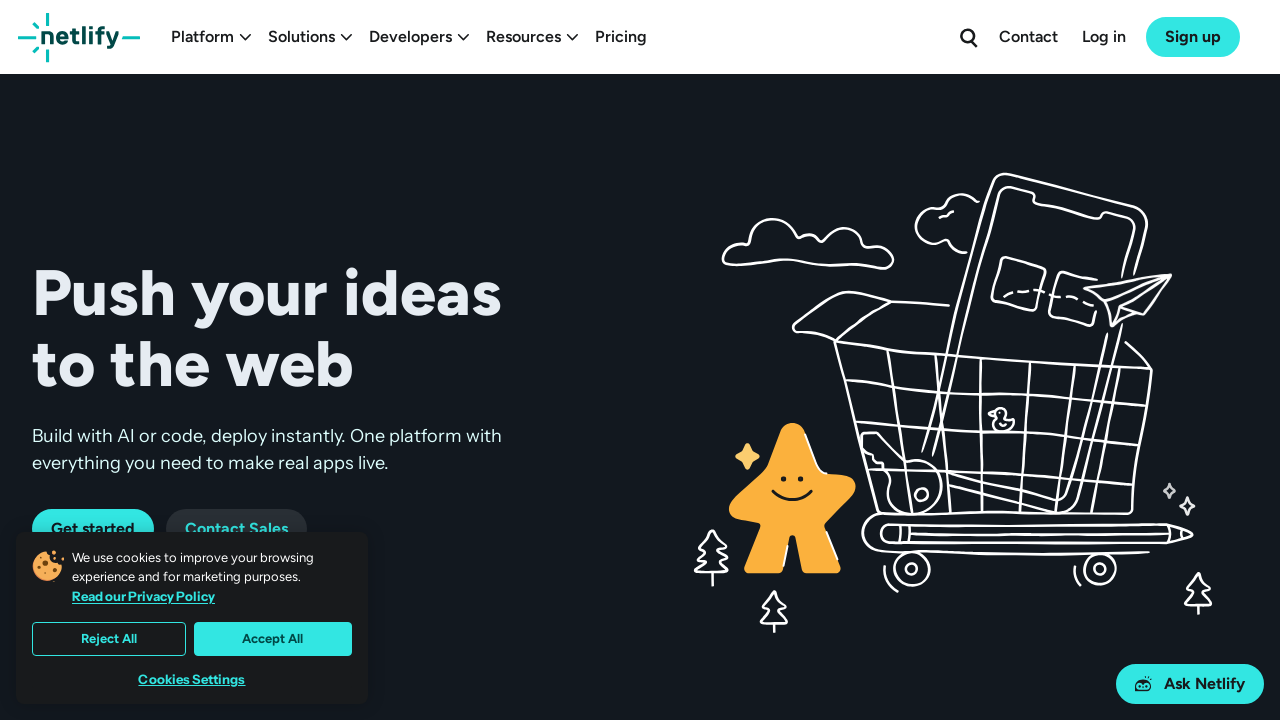

No robots meta tag found - homepage is crawlable
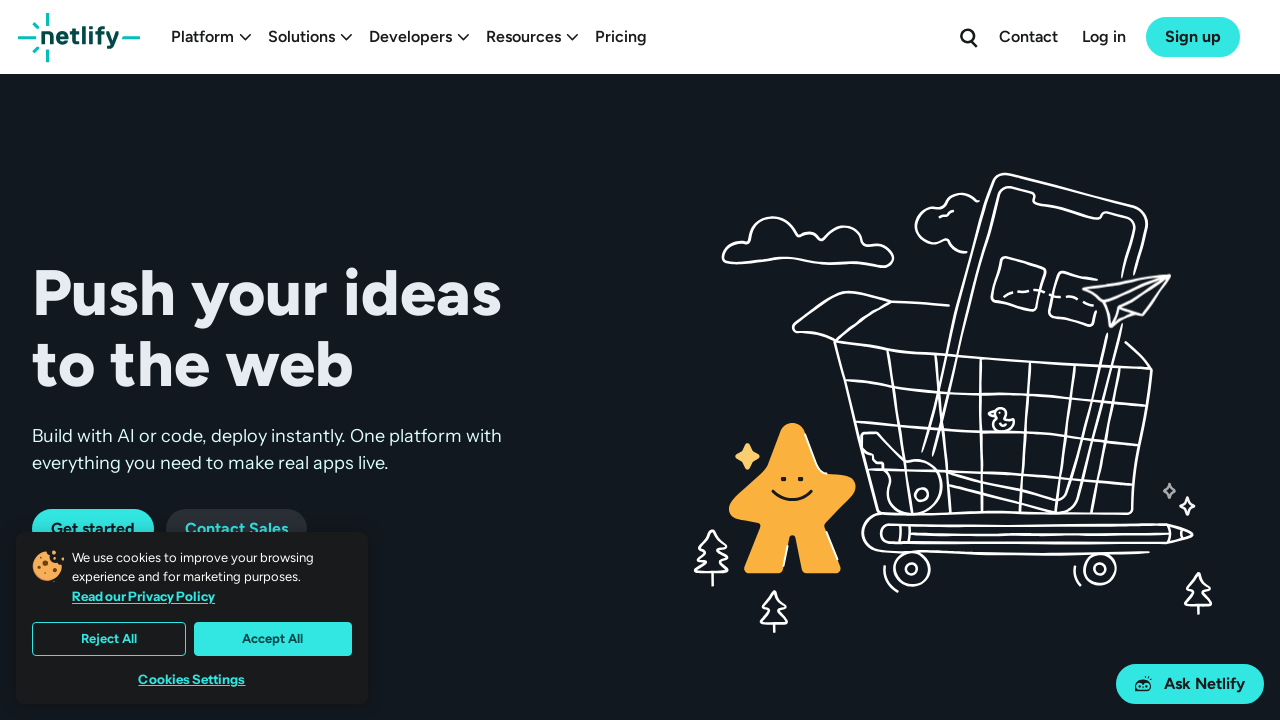

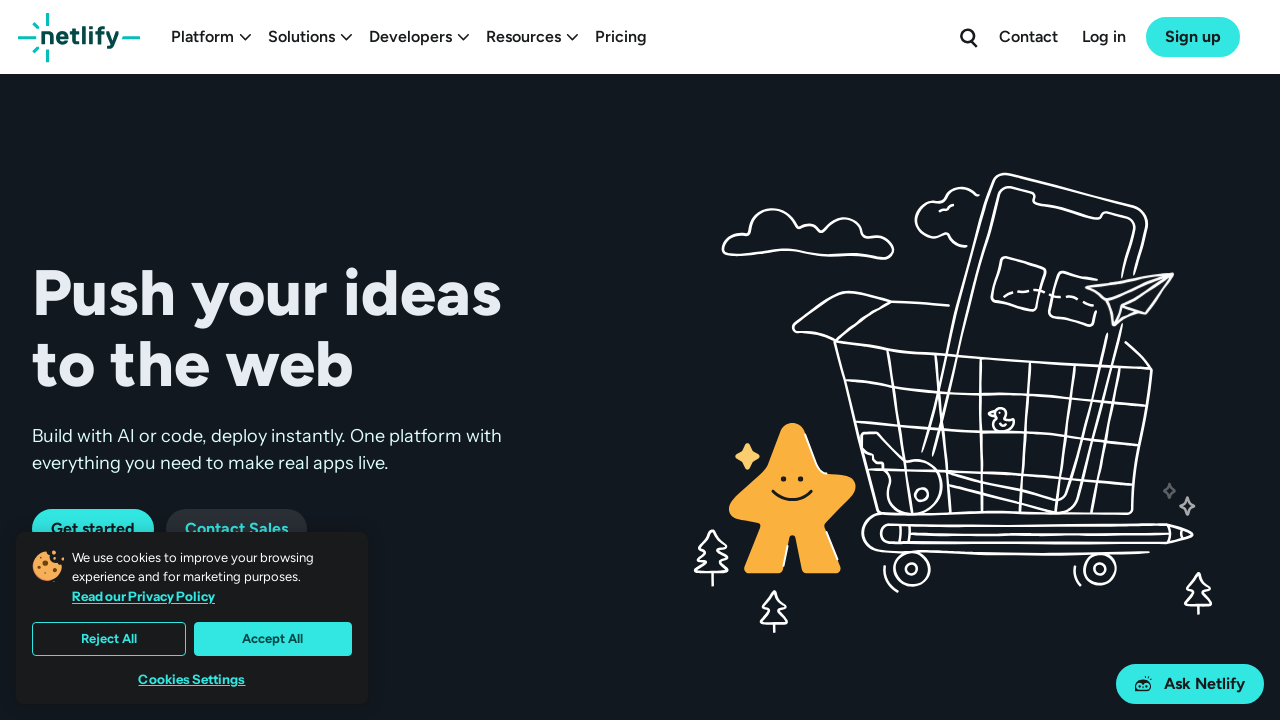